Tests slider functionality by moving the slider to a target value (75) and verifying the displayed value matches the expected result.

Starting URL: https://demoqa.com/slider

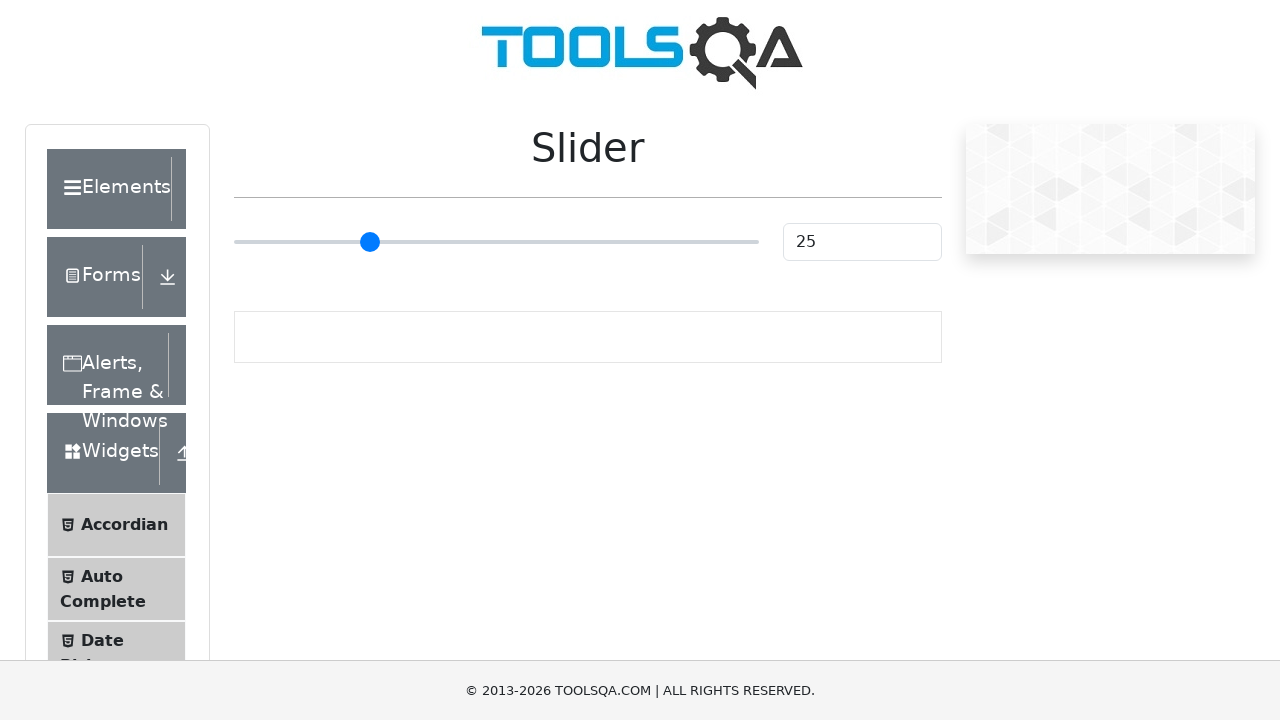

Located the slider element on the page
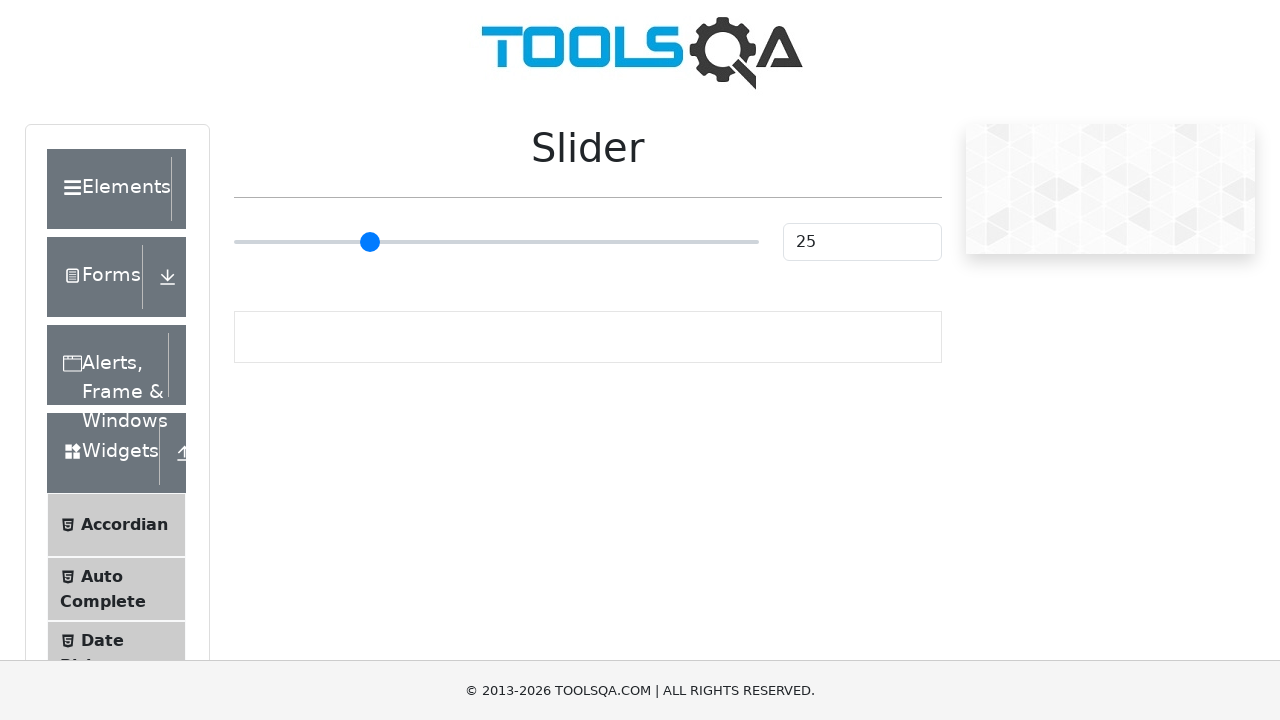

Retrieved slider bounding box for position calculation
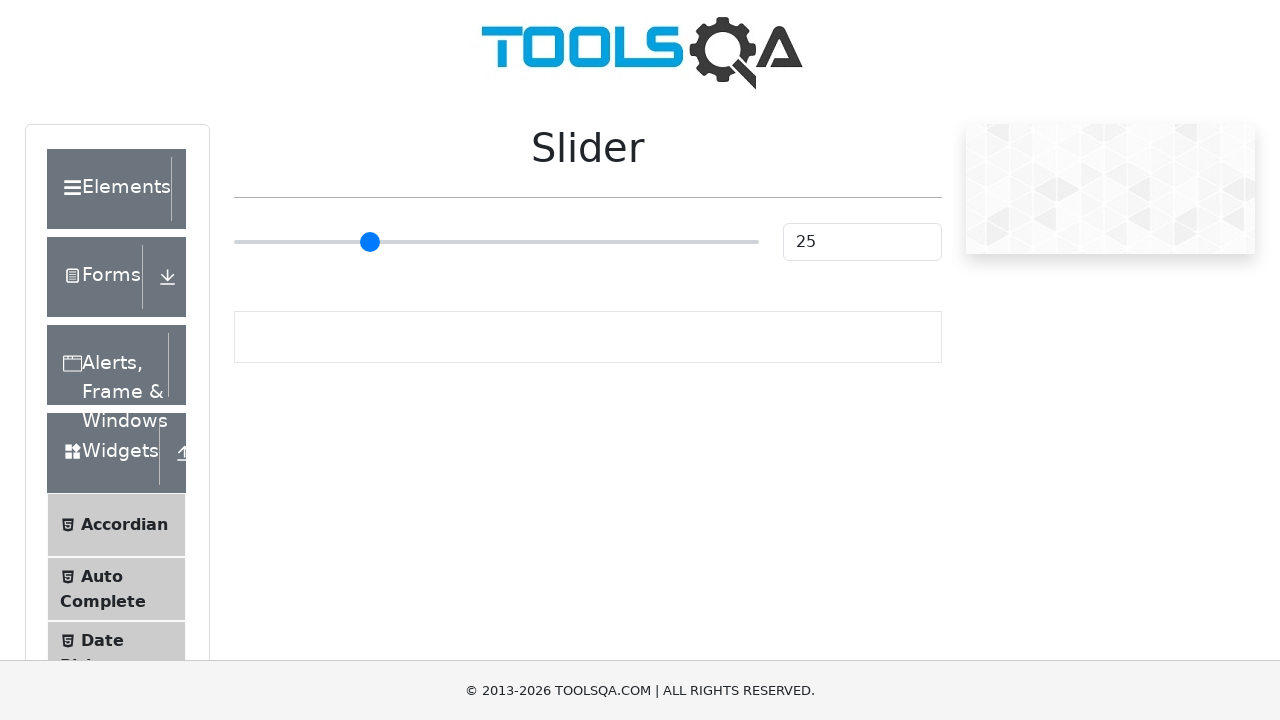

Calculated target position for slider value 75
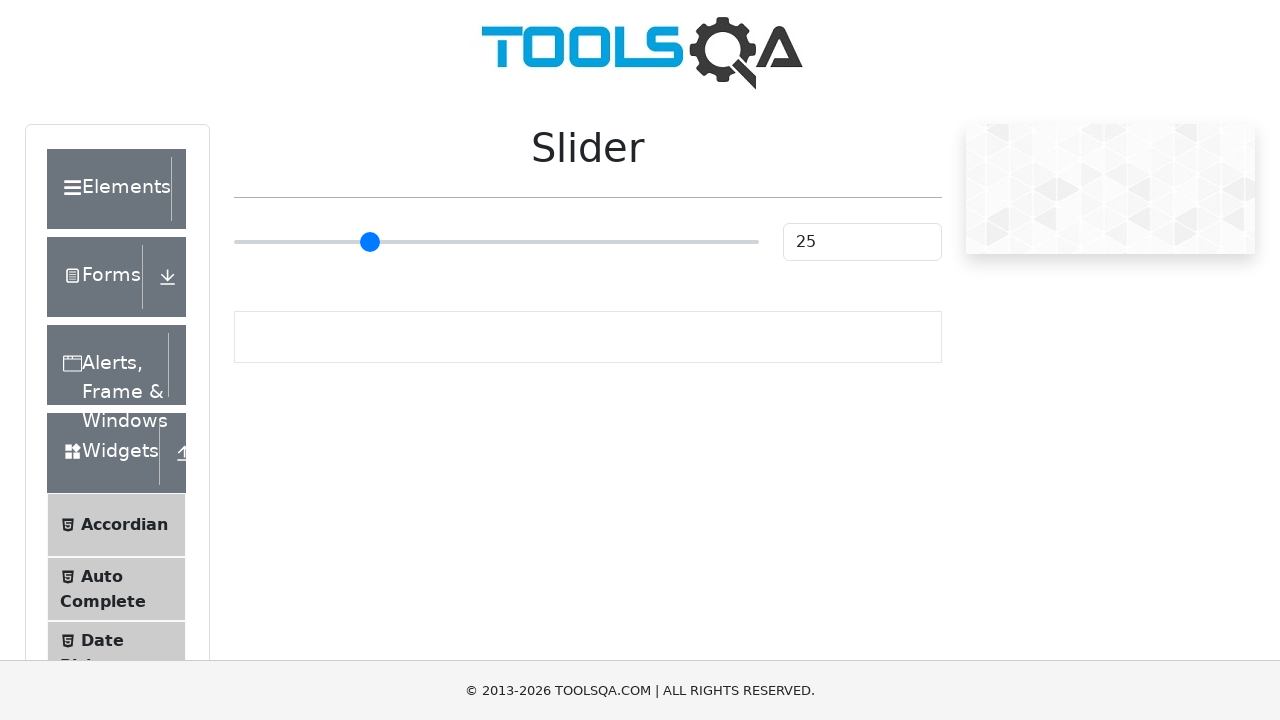

Clicked slider at calculated position to move it to value 75 at (627, 242)
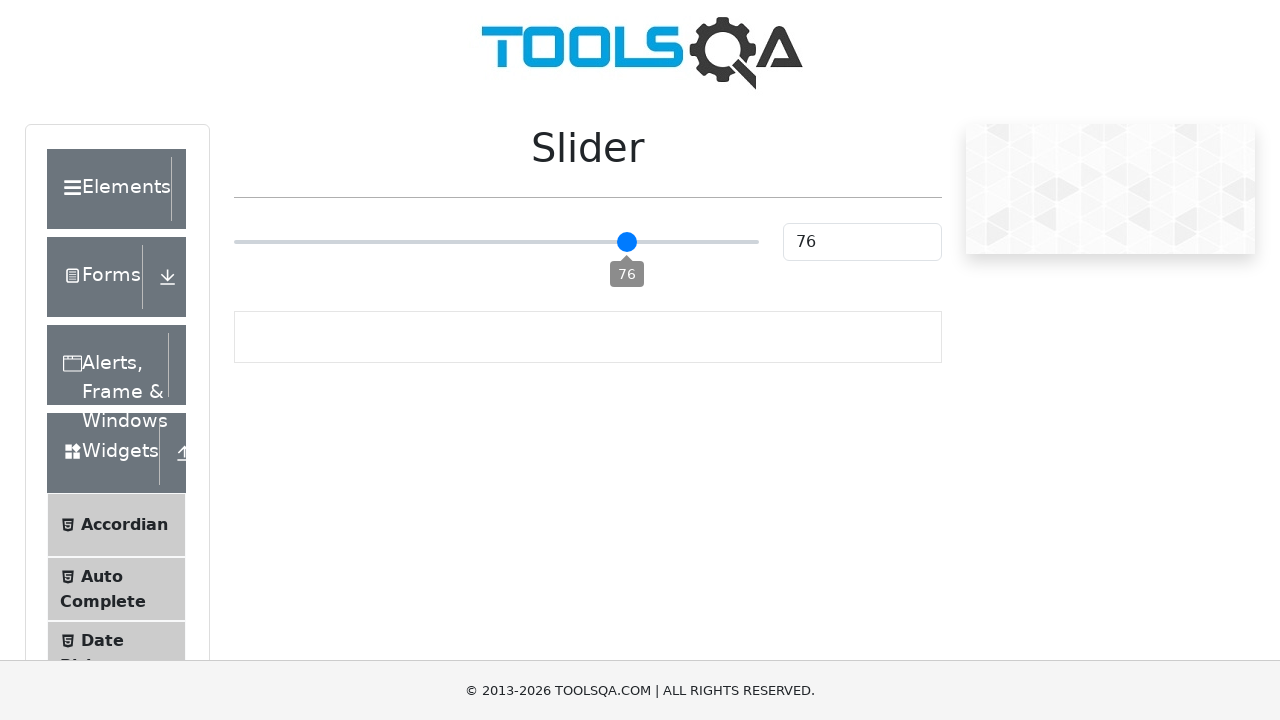

Waited for slider value to update
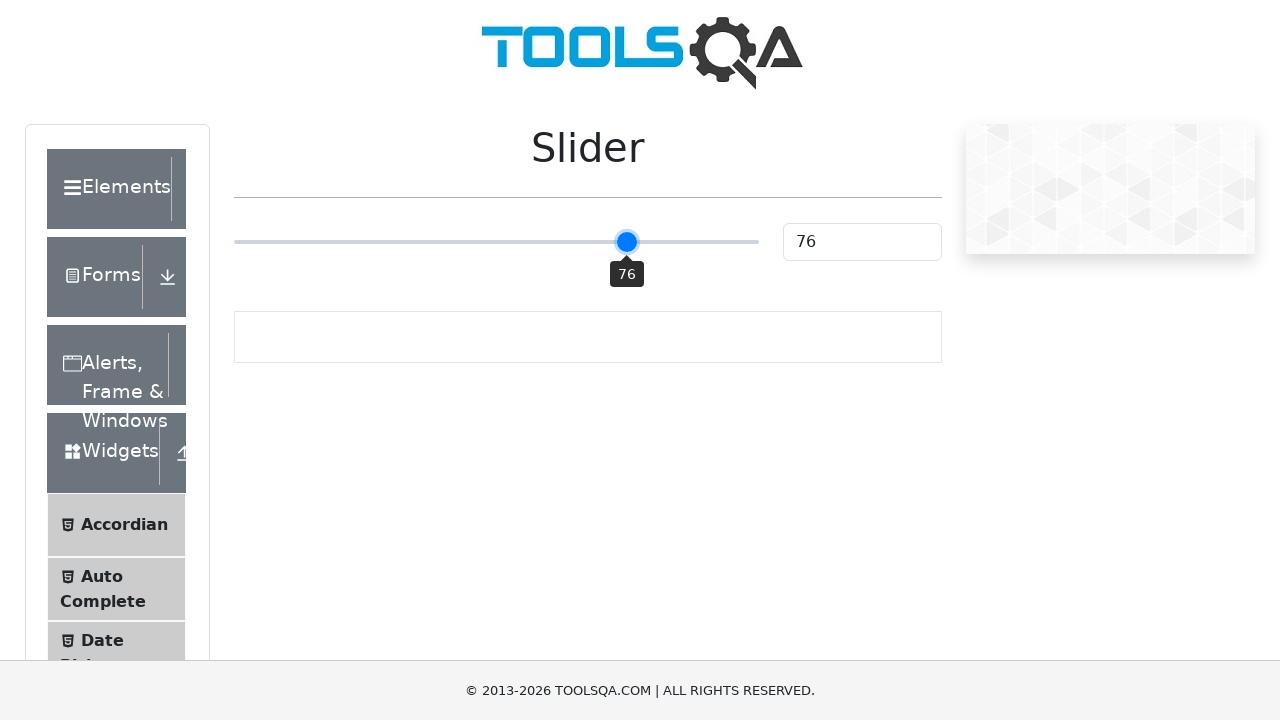

Located the slider value display element
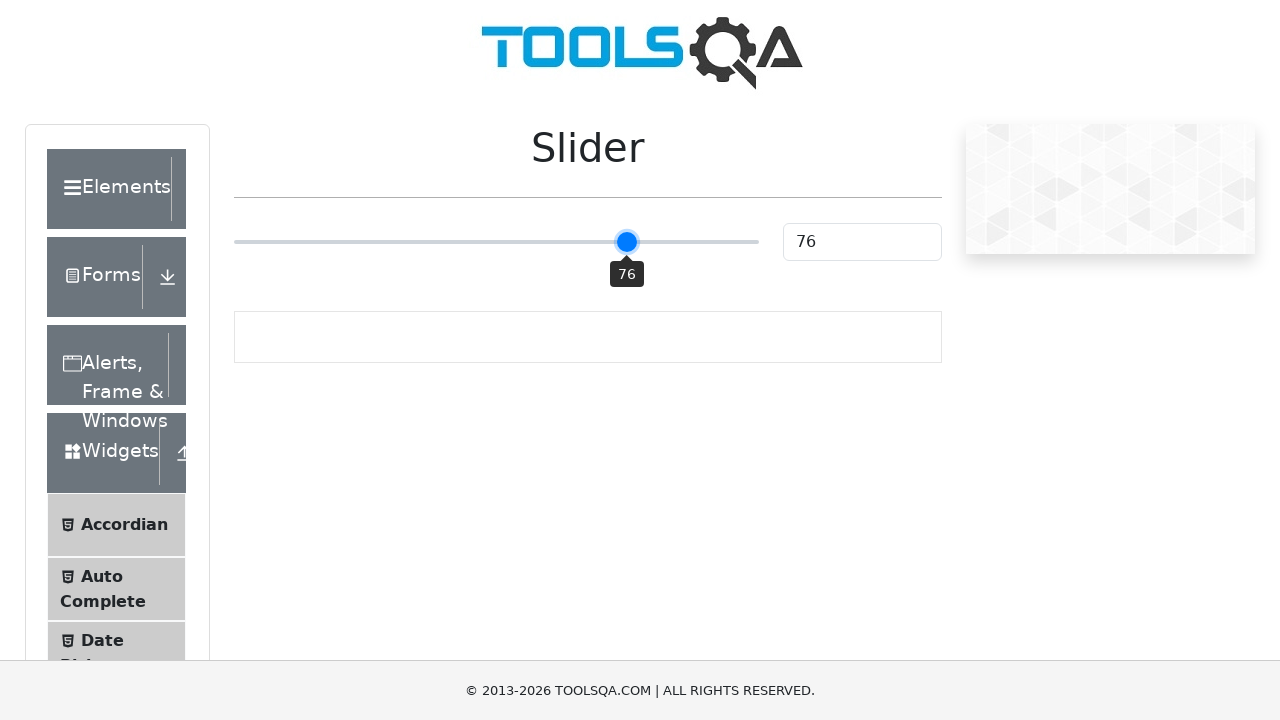

Retrieved actual slider value: 76
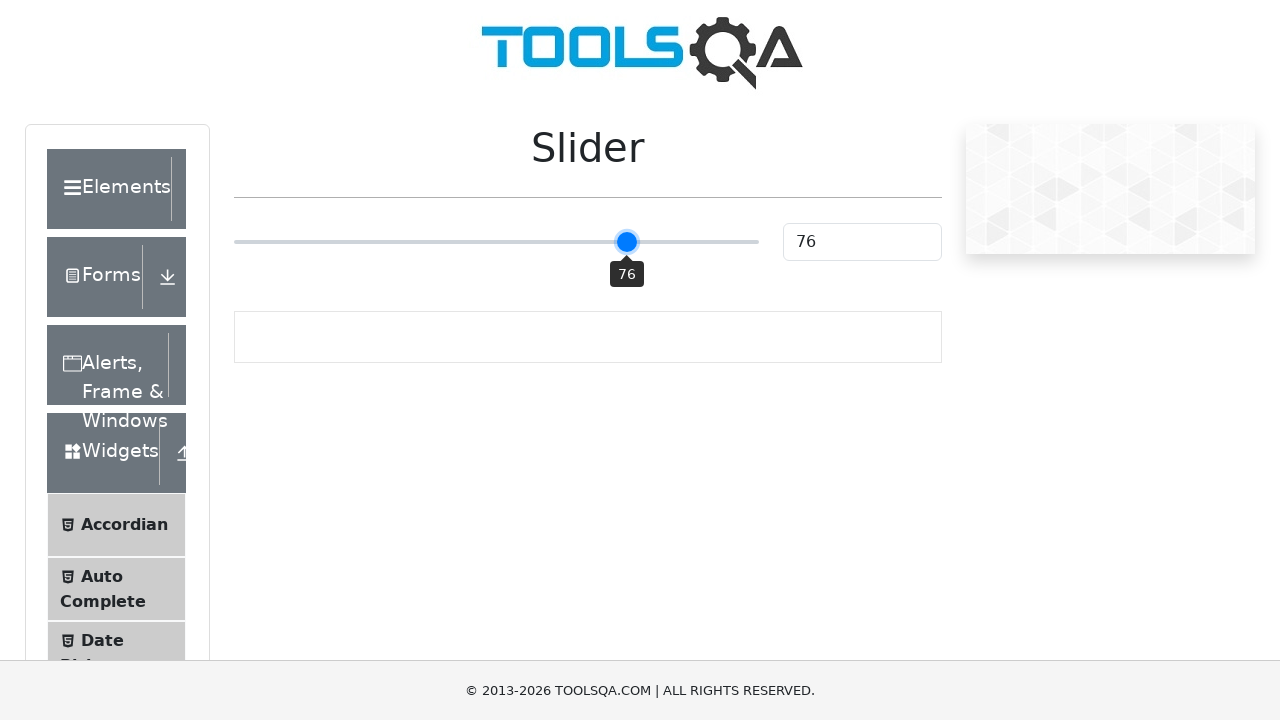

Verified slider value 76 is within acceptable range of target 75
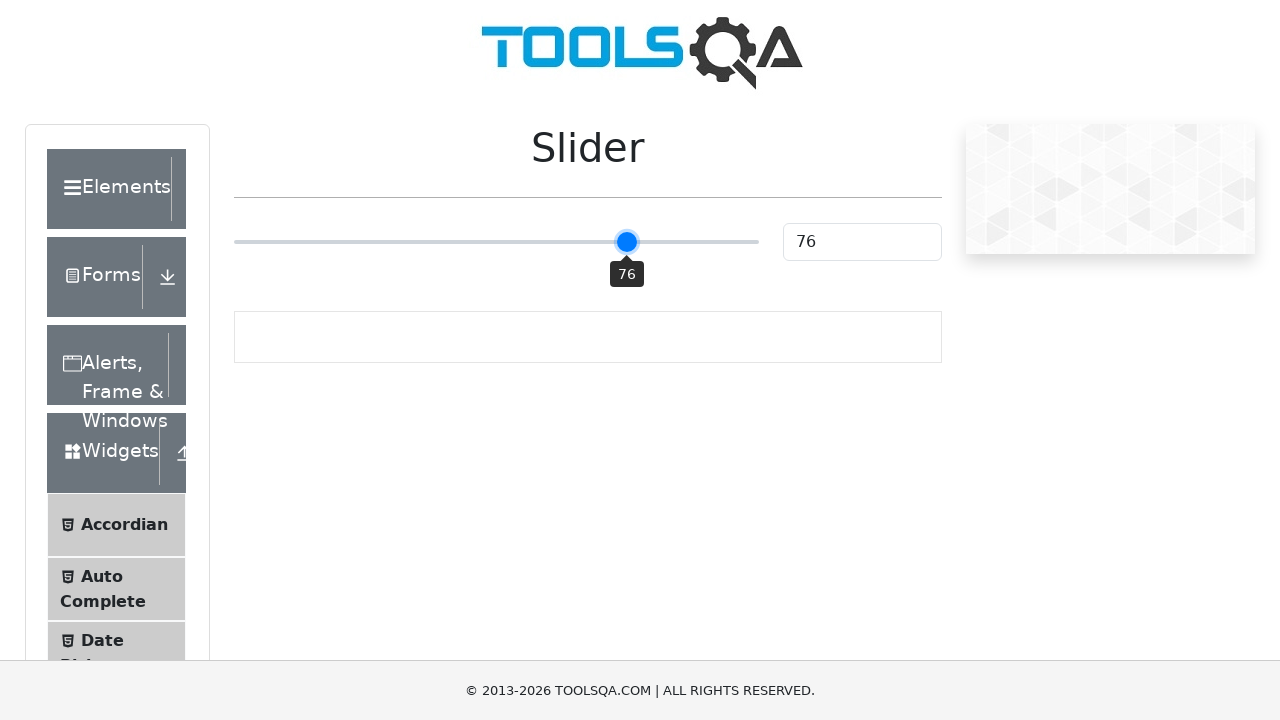

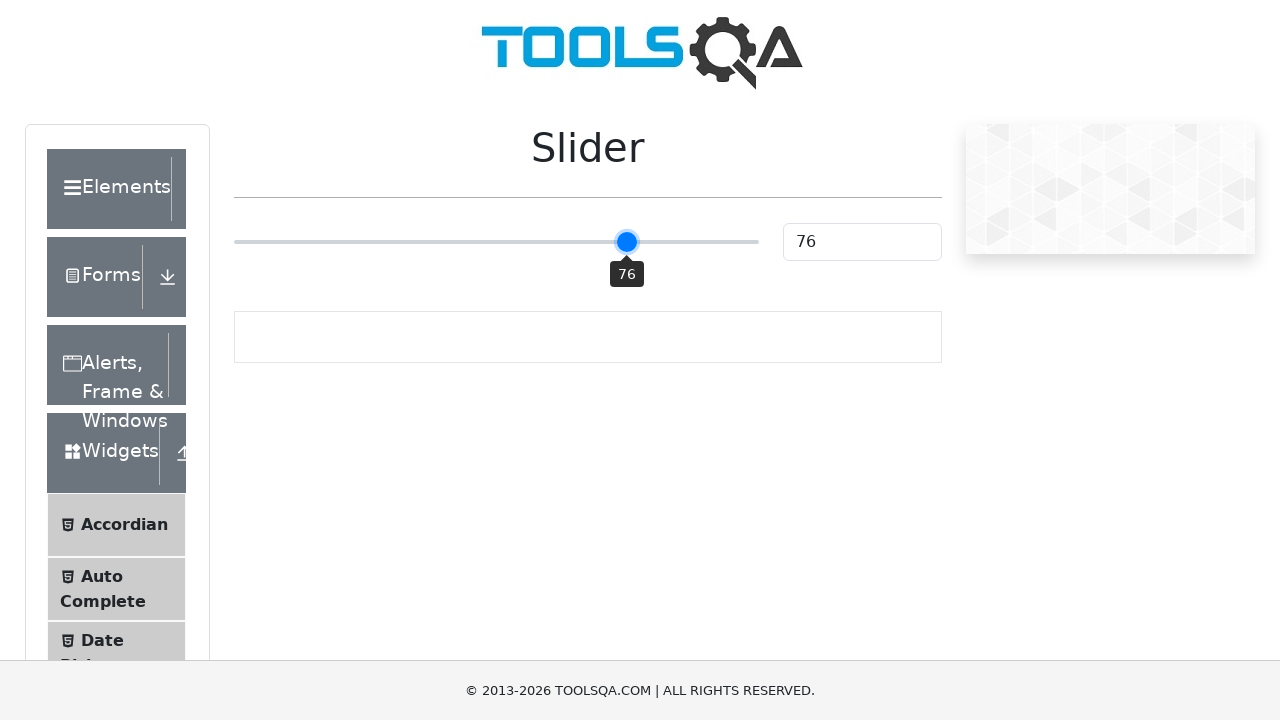